Tests handling of a prompt alert by clicking the trigger button, entering text into the prompt, and accepting it

Starting URL: https://the-internet.herokuapp.com/javascript_alerts

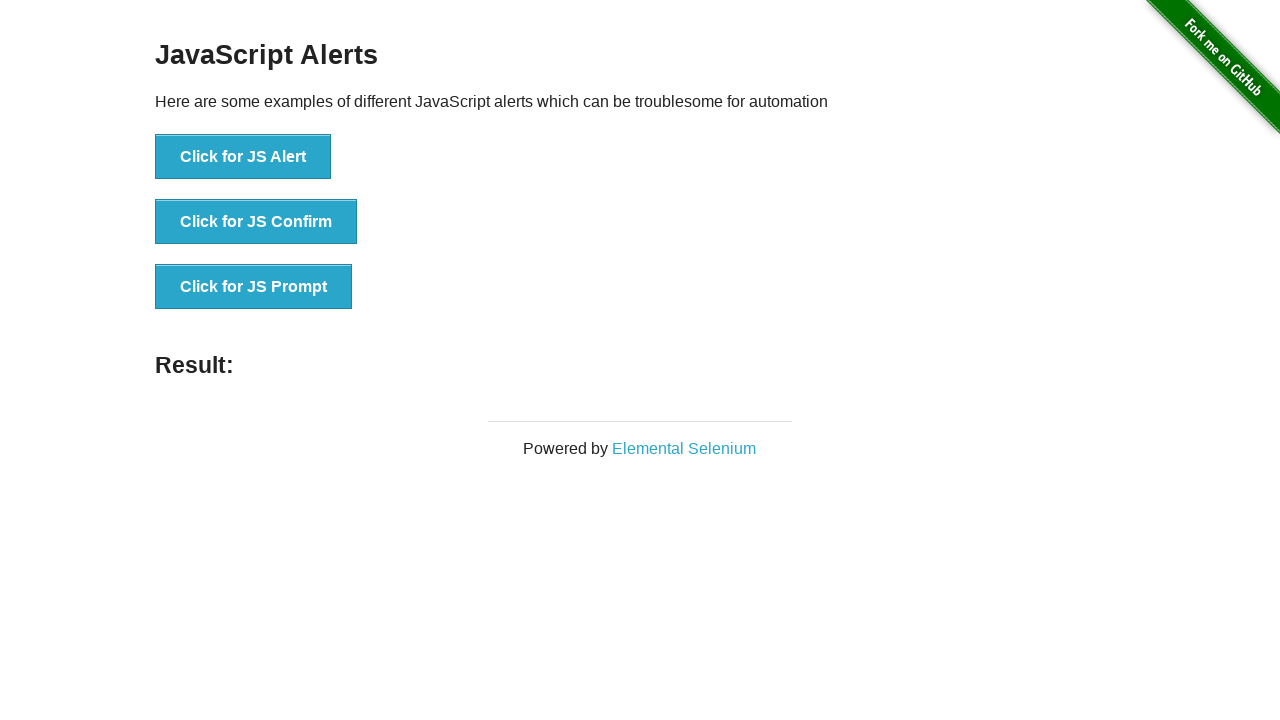

Set up dialog handler to accept prompt with text 'Vivek Bhau'
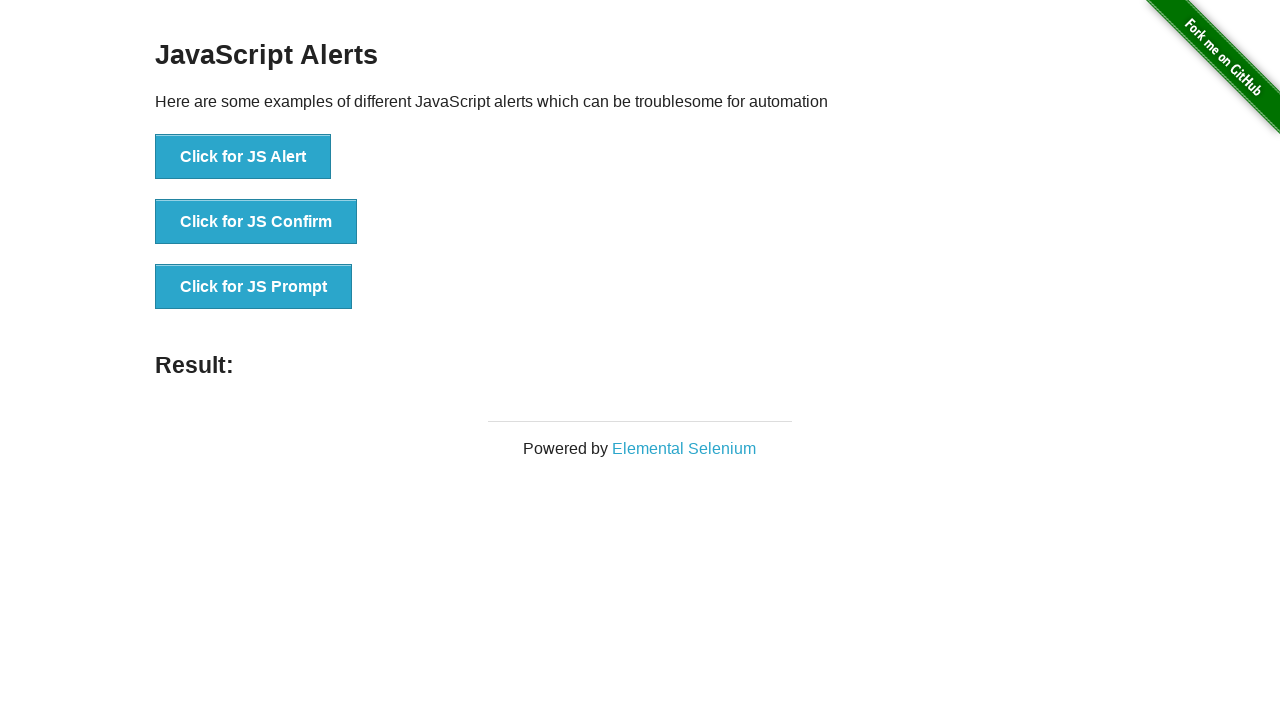

Clicked the 'Click for JS Prompt' button to trigger prompt alert at (254, 287) on xpath=//button[text()='Click for JS Prompt']
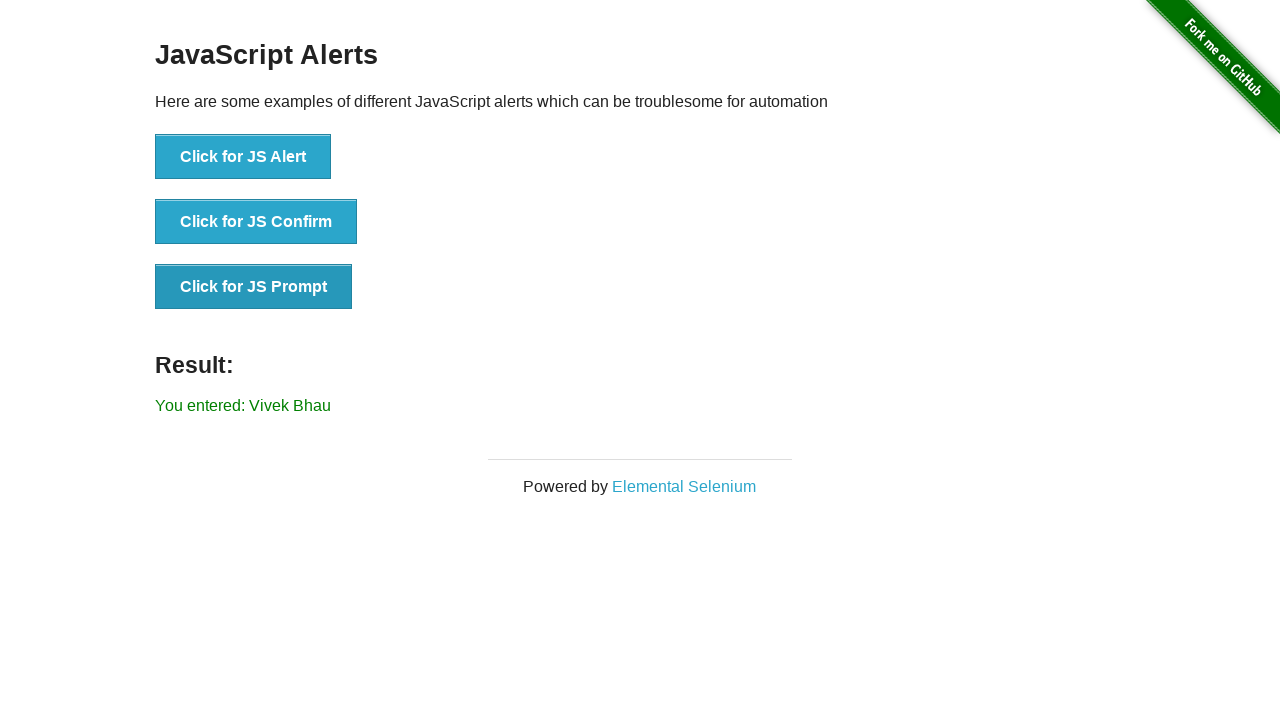

Prompt was accepted and result element appeared on page
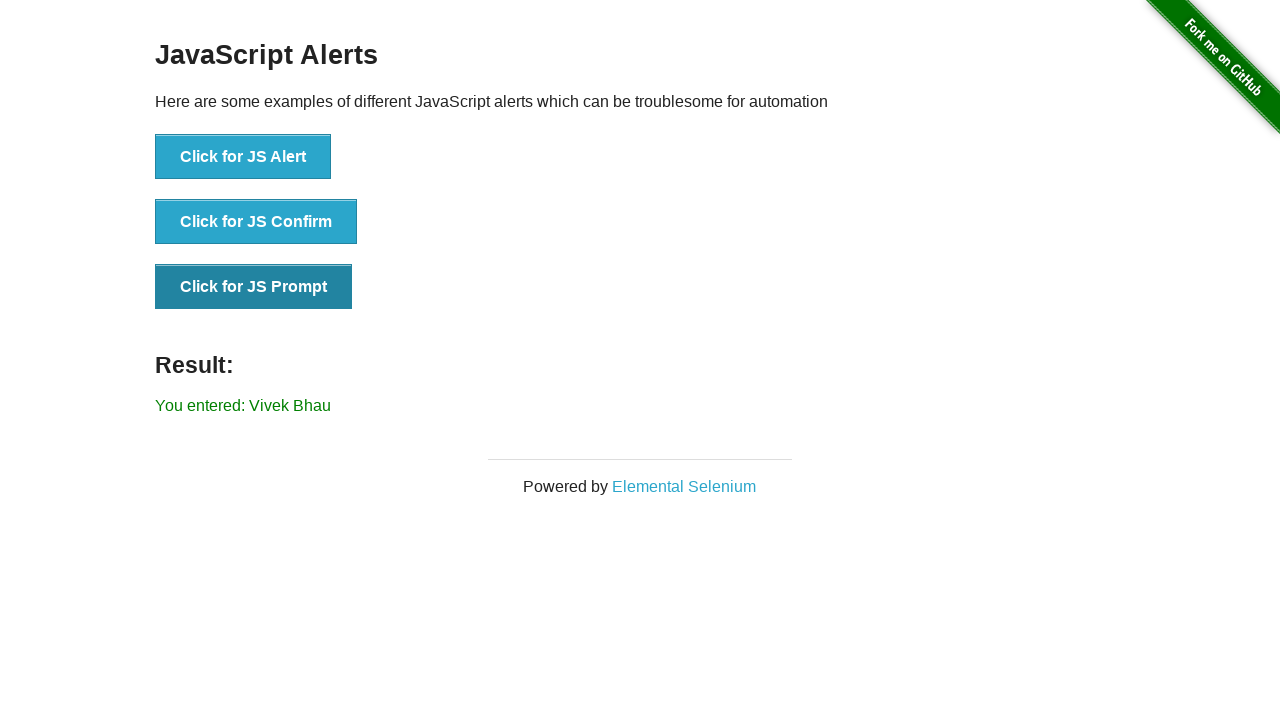

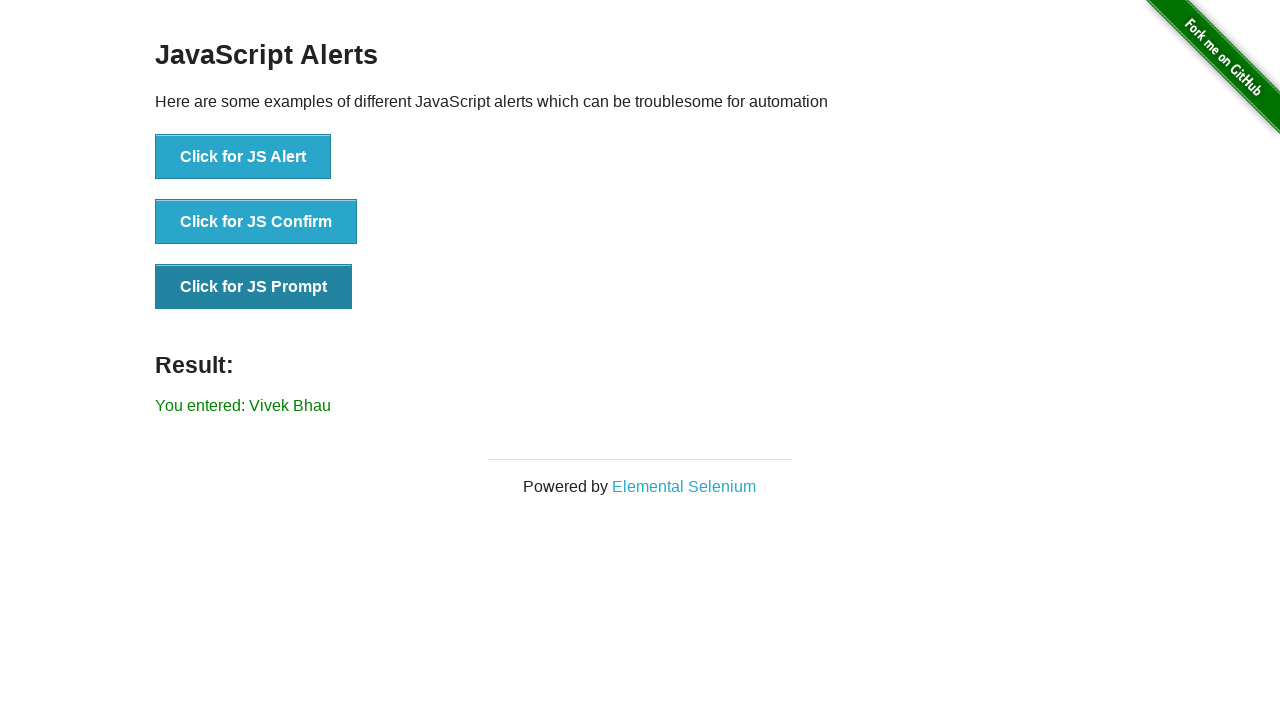